Tests triangle type identifier by entering letters instead of numbers to check for error handling

Starting URL: http://www.vanilton.net/triangulo/

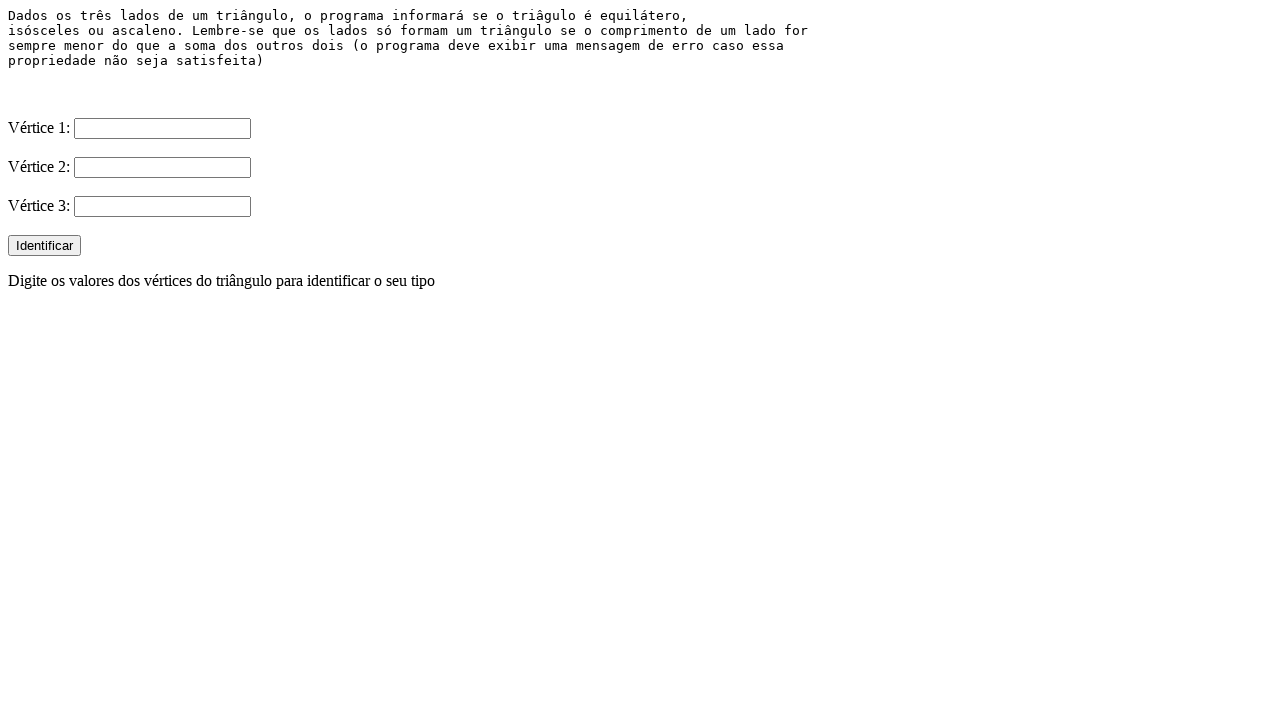

Cleared first vertex field (V1) on input[name='V1']
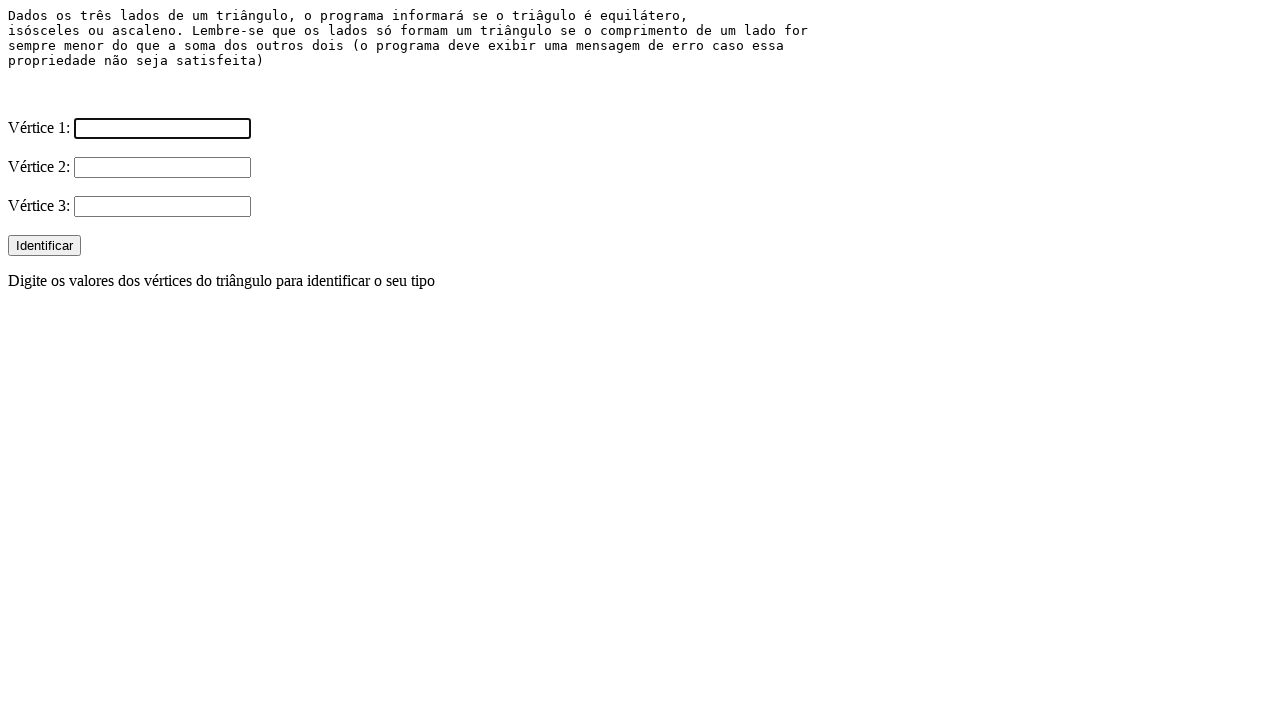

Filled first vertex field with letter 'a' on input[name='V1']
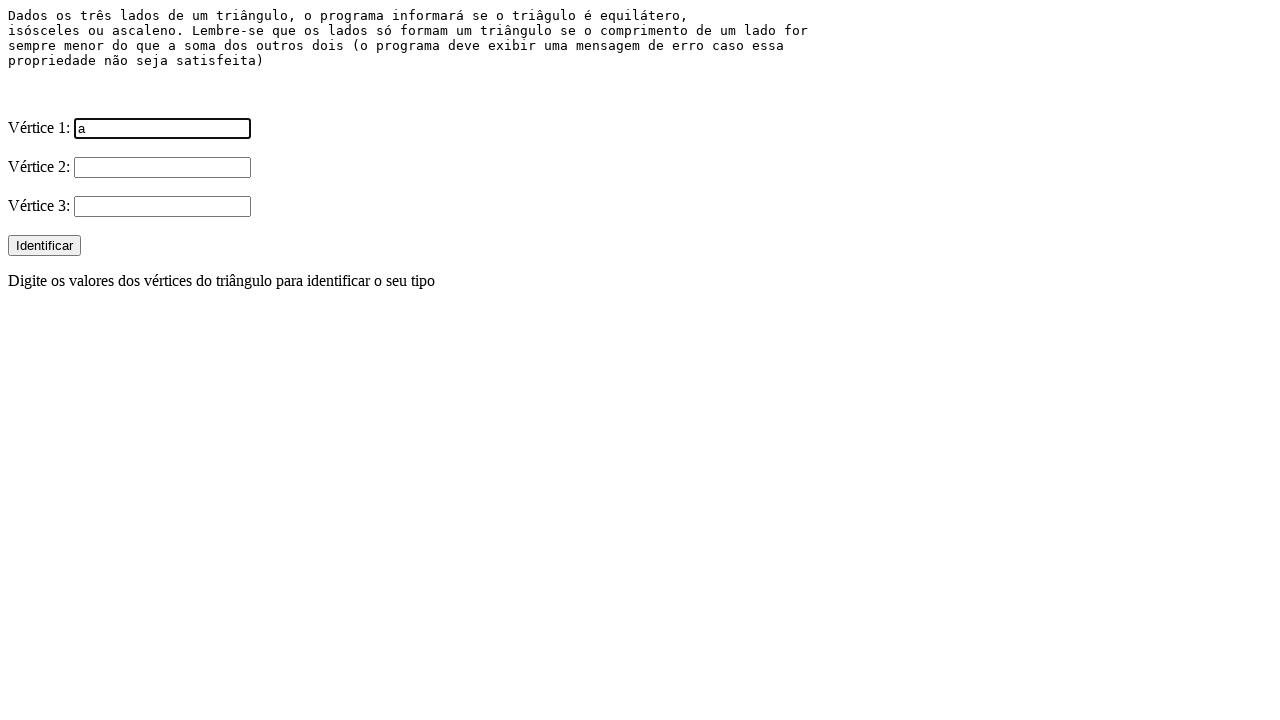

Cleared second vertex field (V2) on input[name='V2']
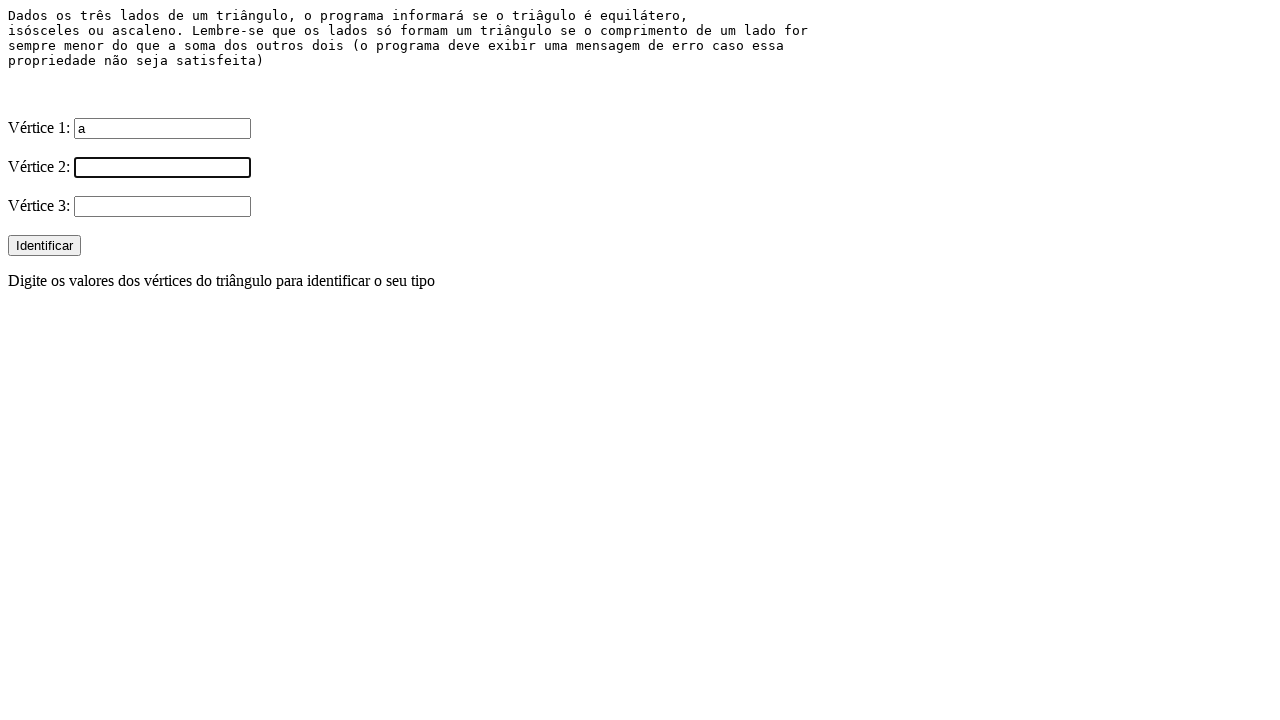

Filled second vertex field with letter 'b' on input[name='V2']
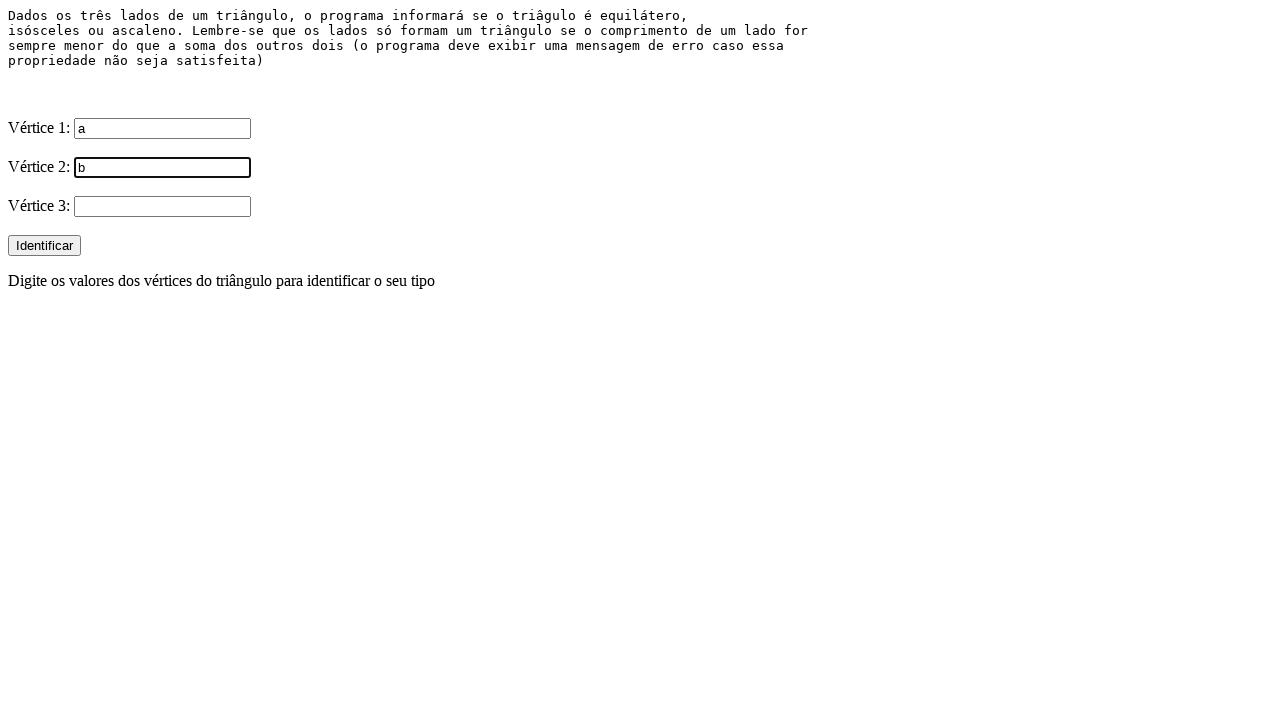

Cleared third vertex field (V3) on input[name='V3']
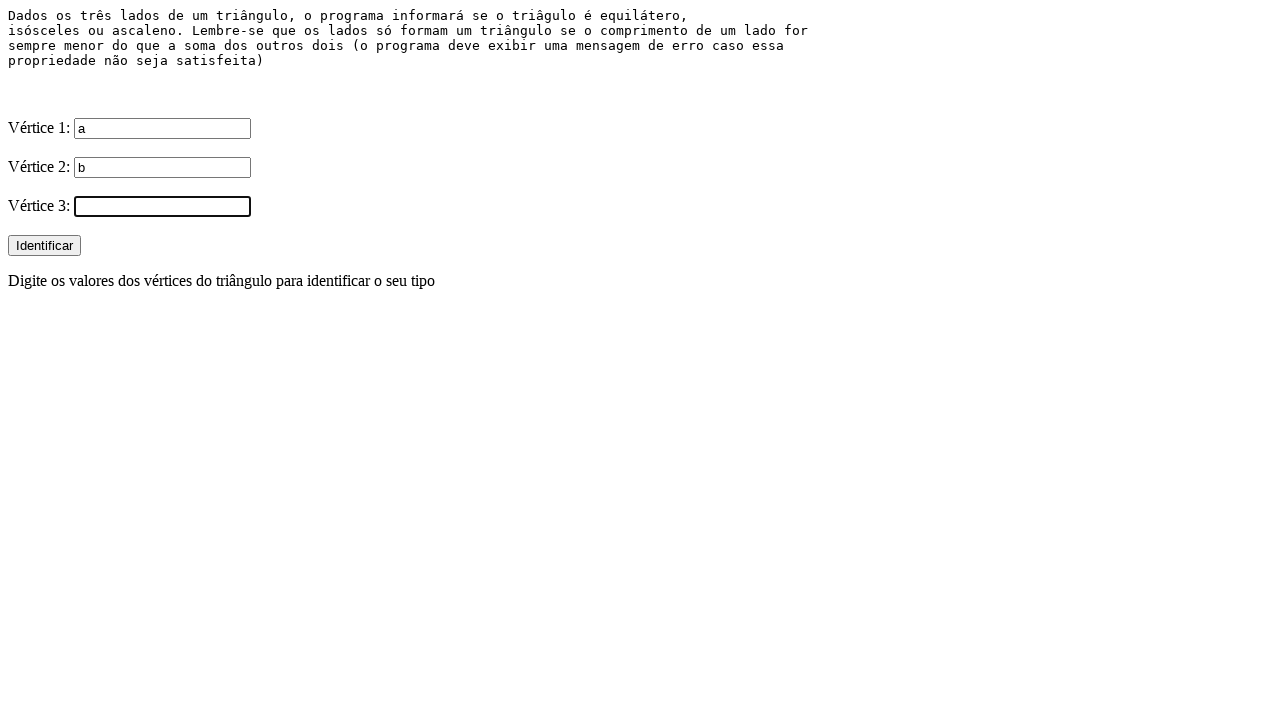

Filled third vertex field with letter 'c' on input[name='V3']
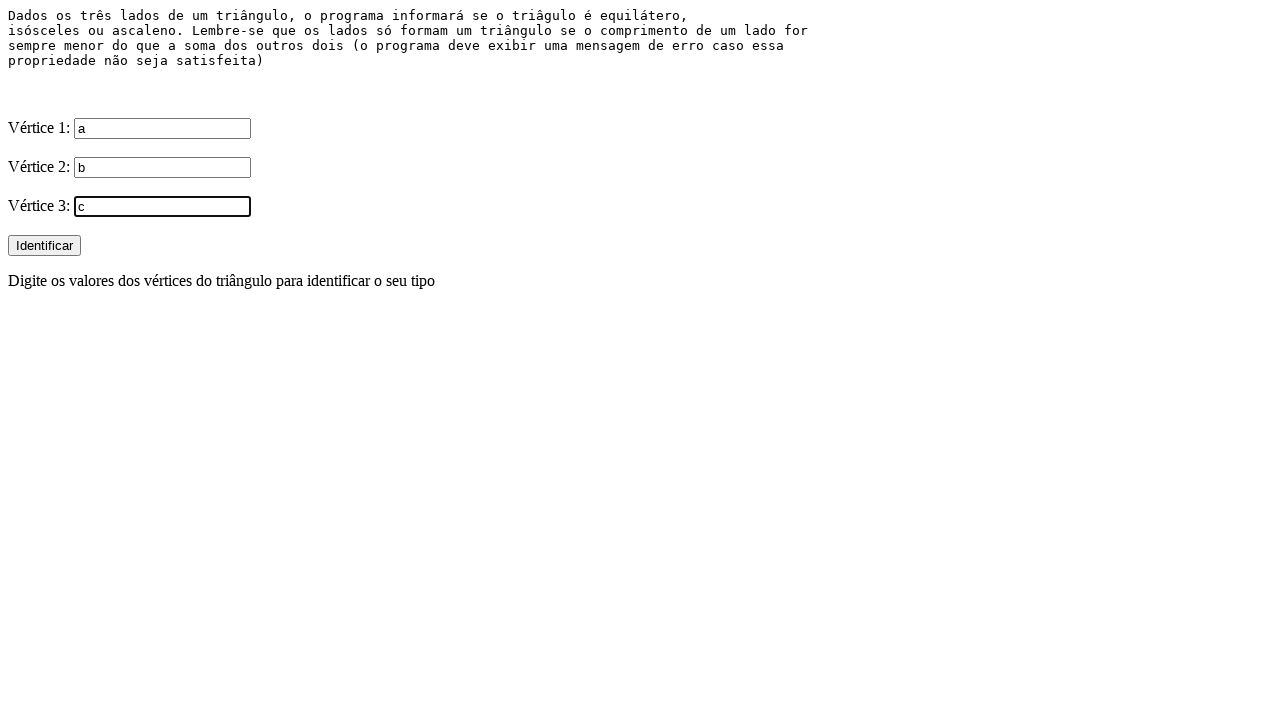

Clicked Identificar button to submit triangle identification at (44, 246) on input[value='Identificar']
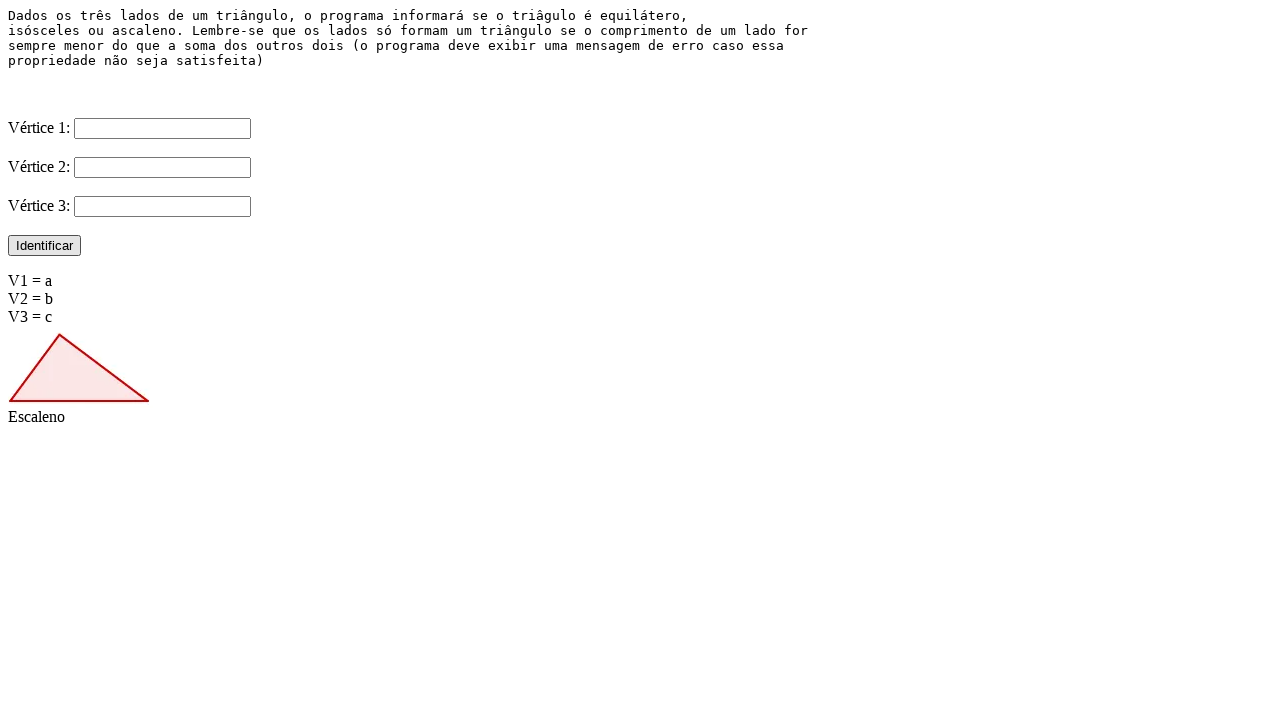

Error message appeared, validating error handling for invalid input
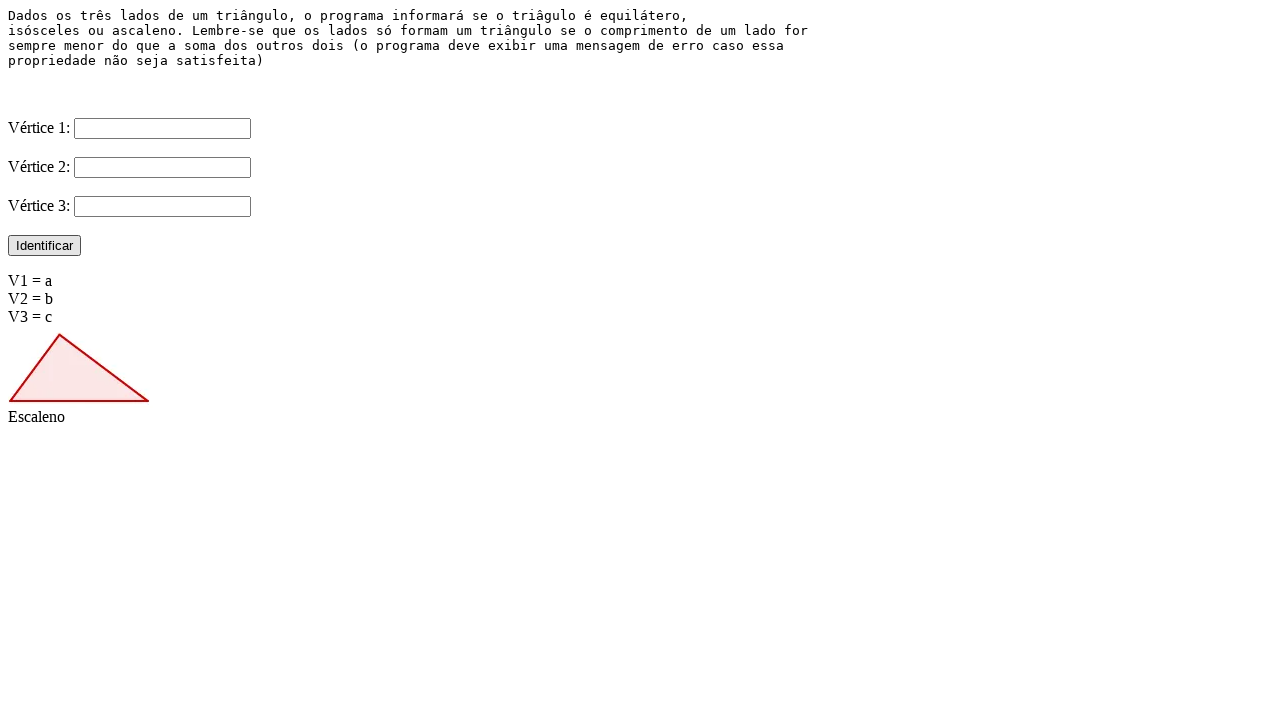

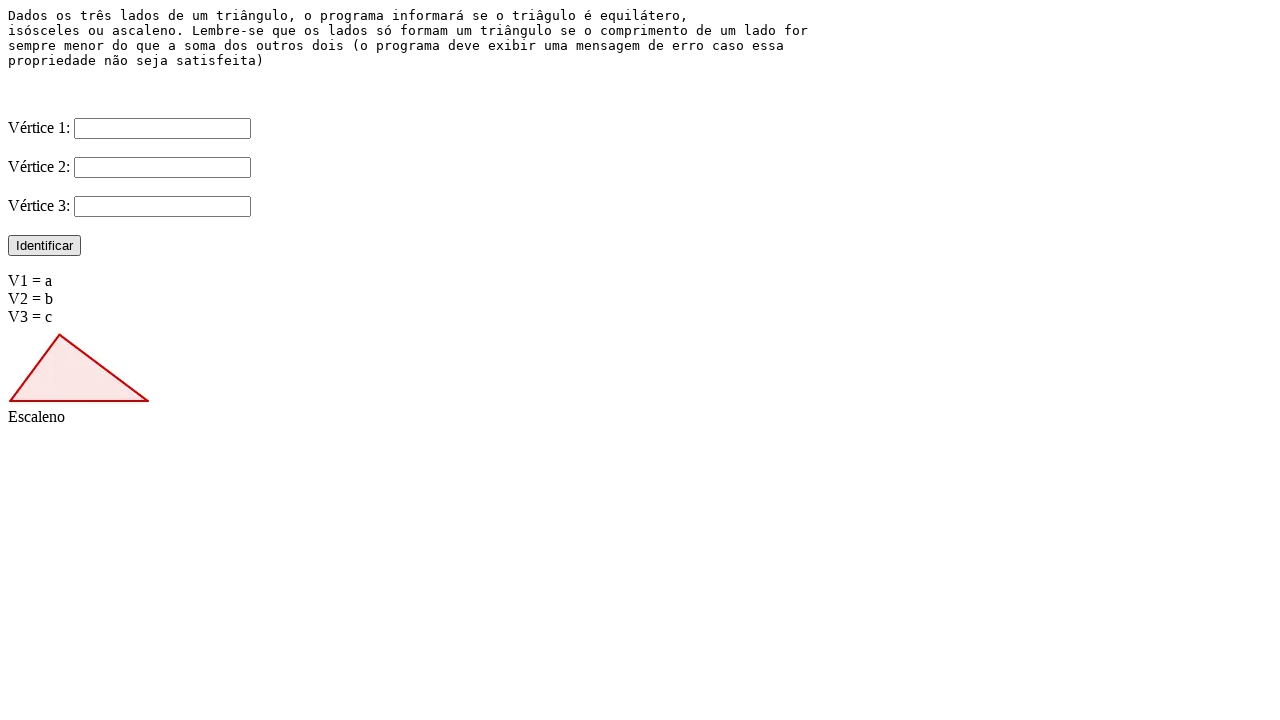